Tests the vegetable shopping site by searching for products containing "roo" and adding all matching items to the cart

Starting URL: https://rahulshettyacademy.com/seleniumPractise/#/

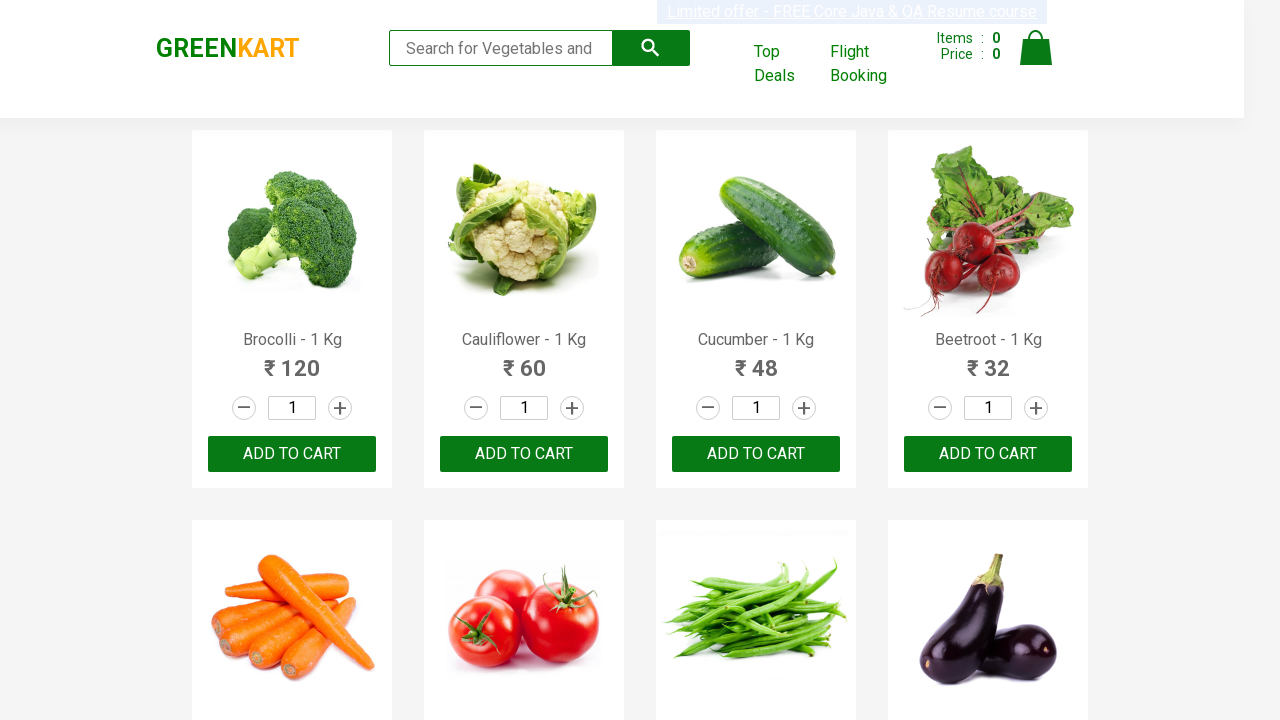

Filled search field with 'roo' to find products on input.search-keyword
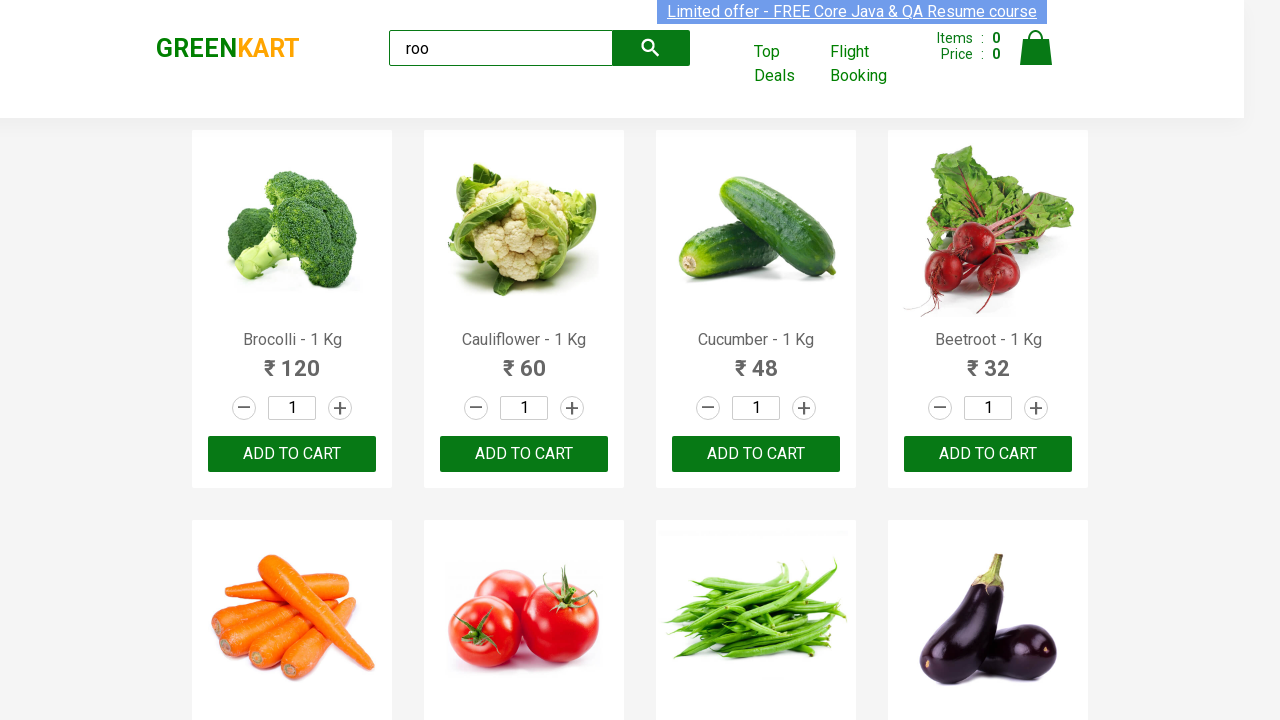

Waited for search results to load
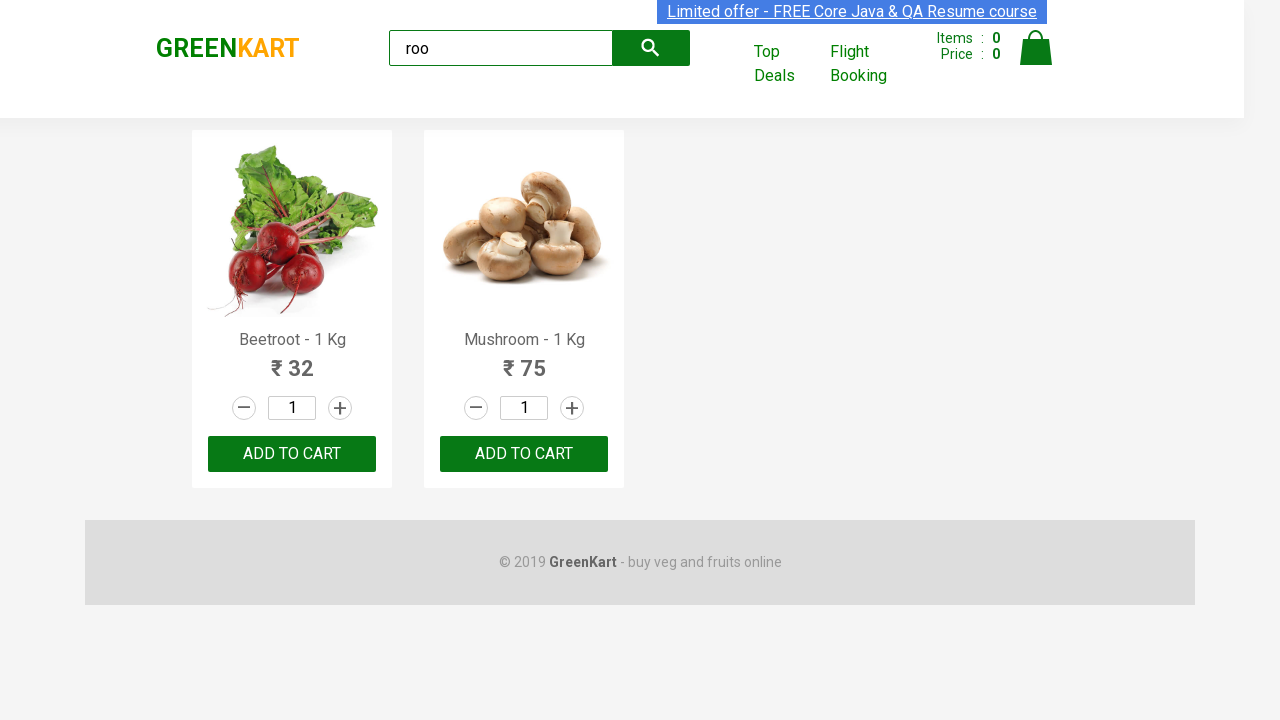

Located 2 product cards matching 'roo'
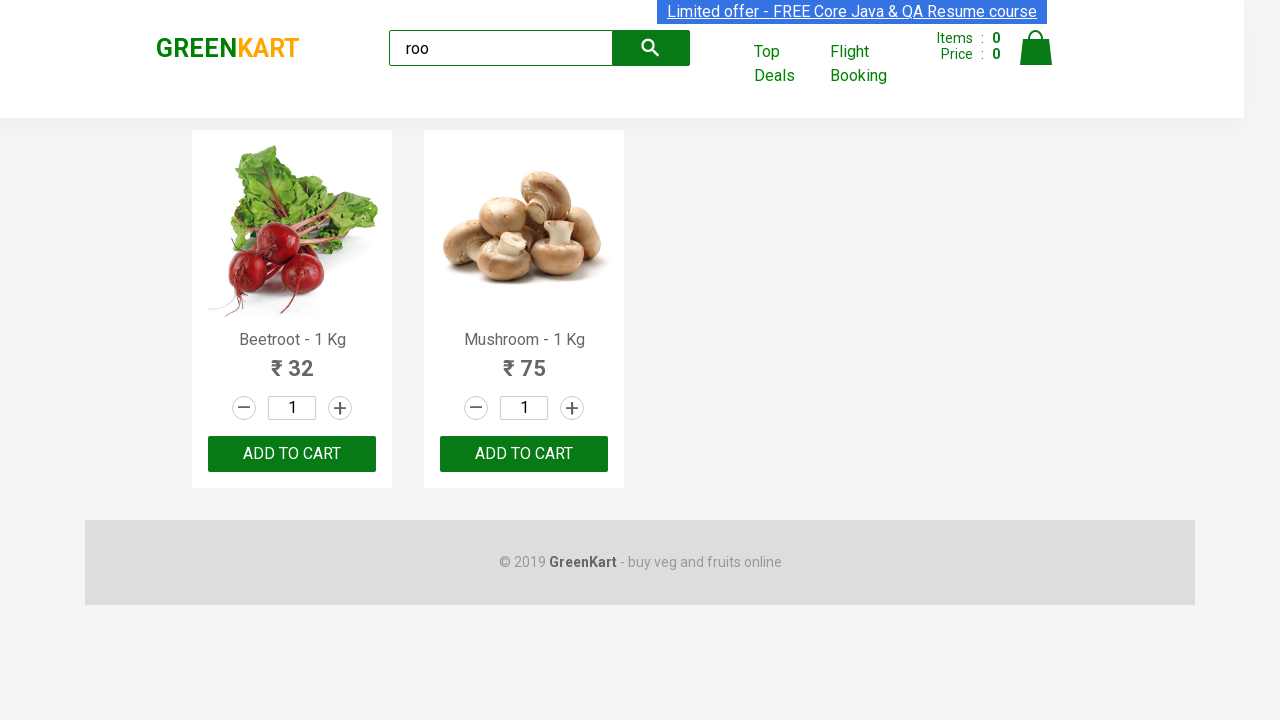

Clicked 'Add to Cart' button for a matching product at (292, 454) on xpath=//div[@class='products']/div >> nth=0 >> div button
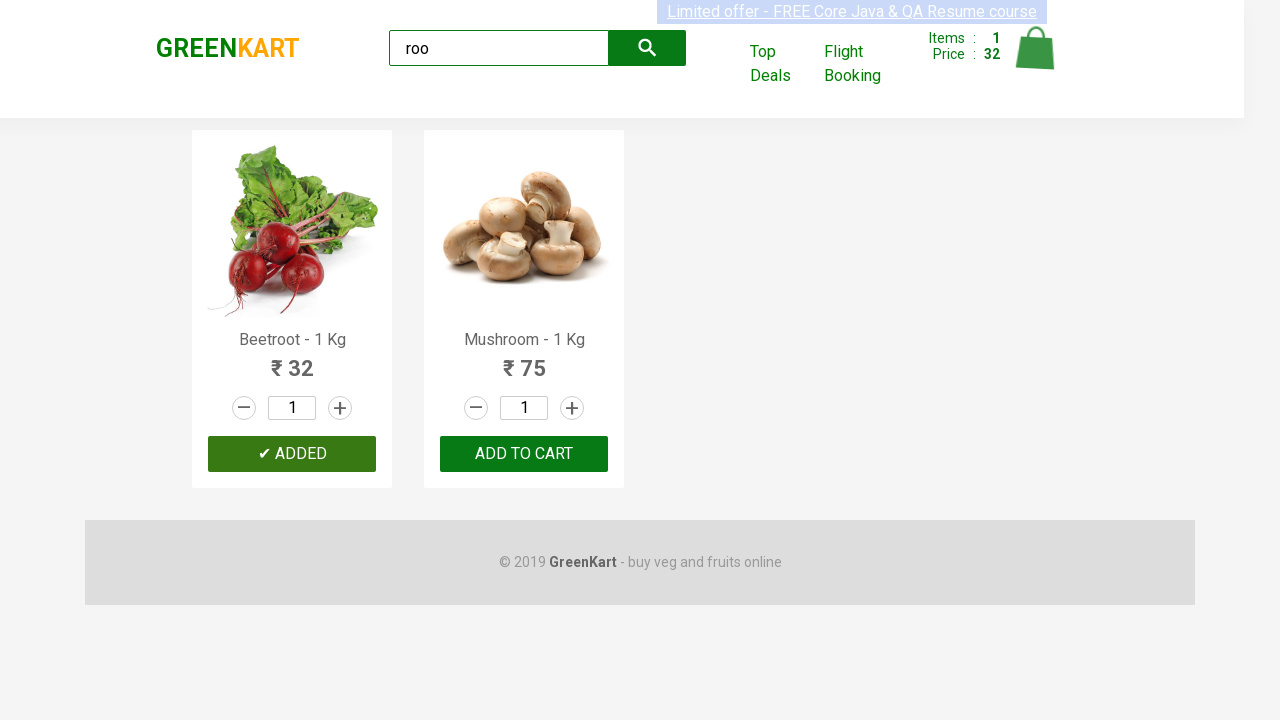

Clicked 'Add to Cart' button for a matching product at (524, 454) on xpath=//div[@class='products']/div >> nth=1 >> div button
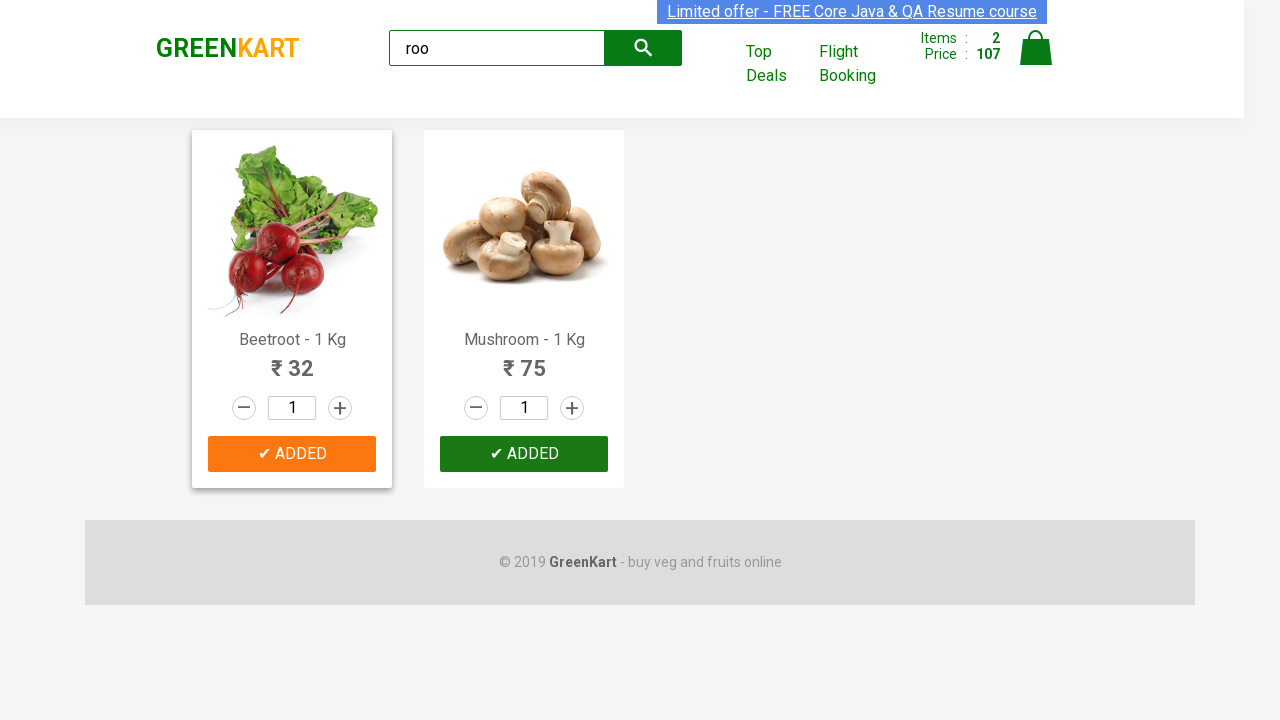

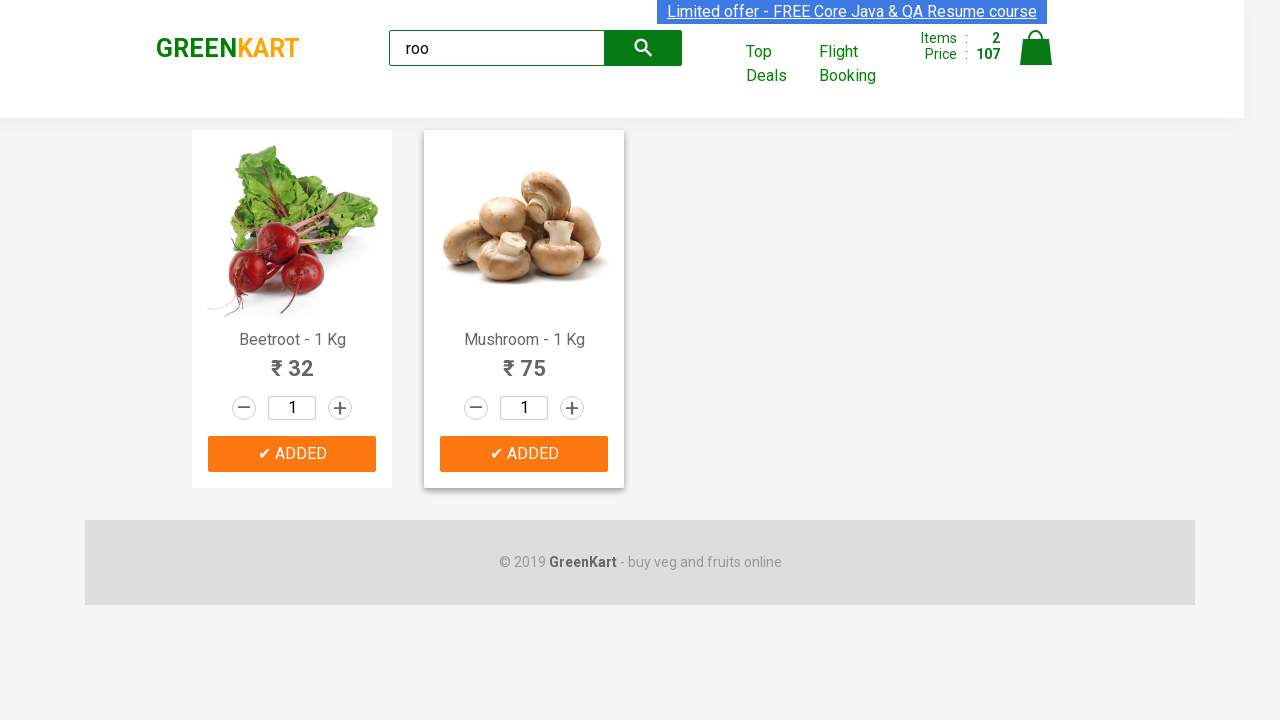